Navigates to the registration page and verifies that the signup page is displayed correctly

Starting URL: https://parabank.parasoft.com/parabank/index.htm

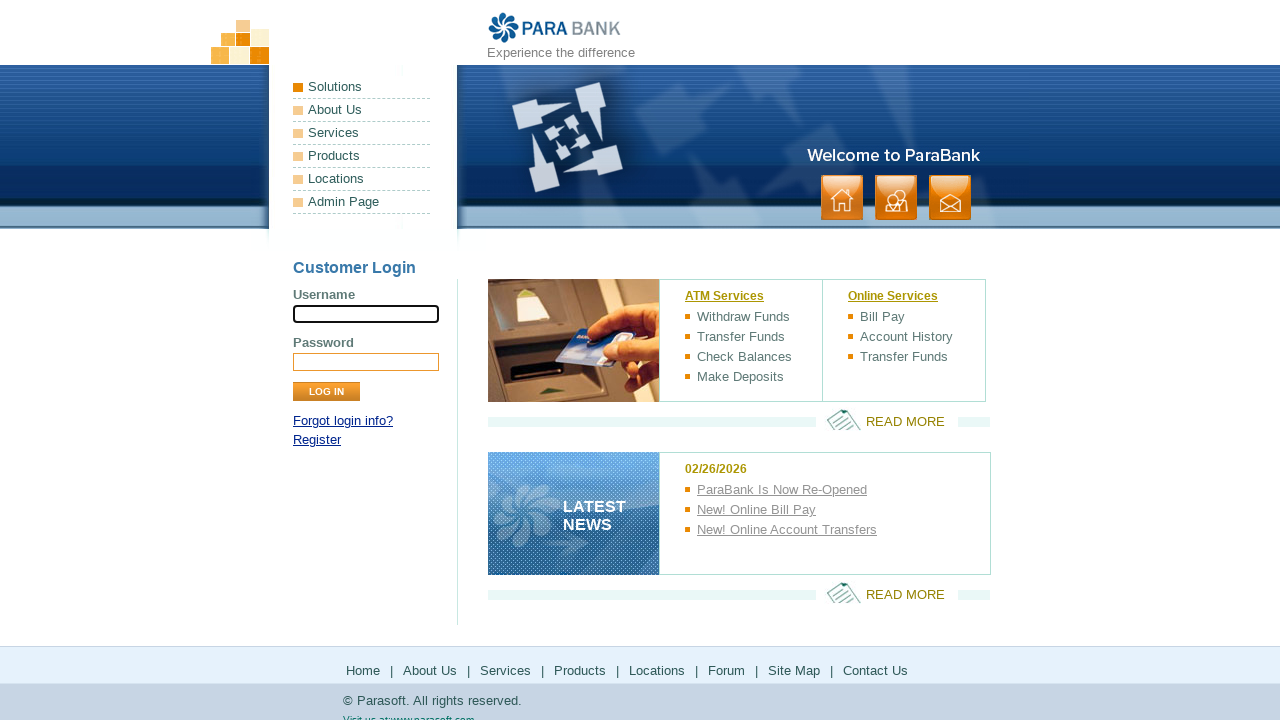

Clicked Register link to navigate to signup page at (317, 440) on xpath=//a[contains(text(),'Register')]
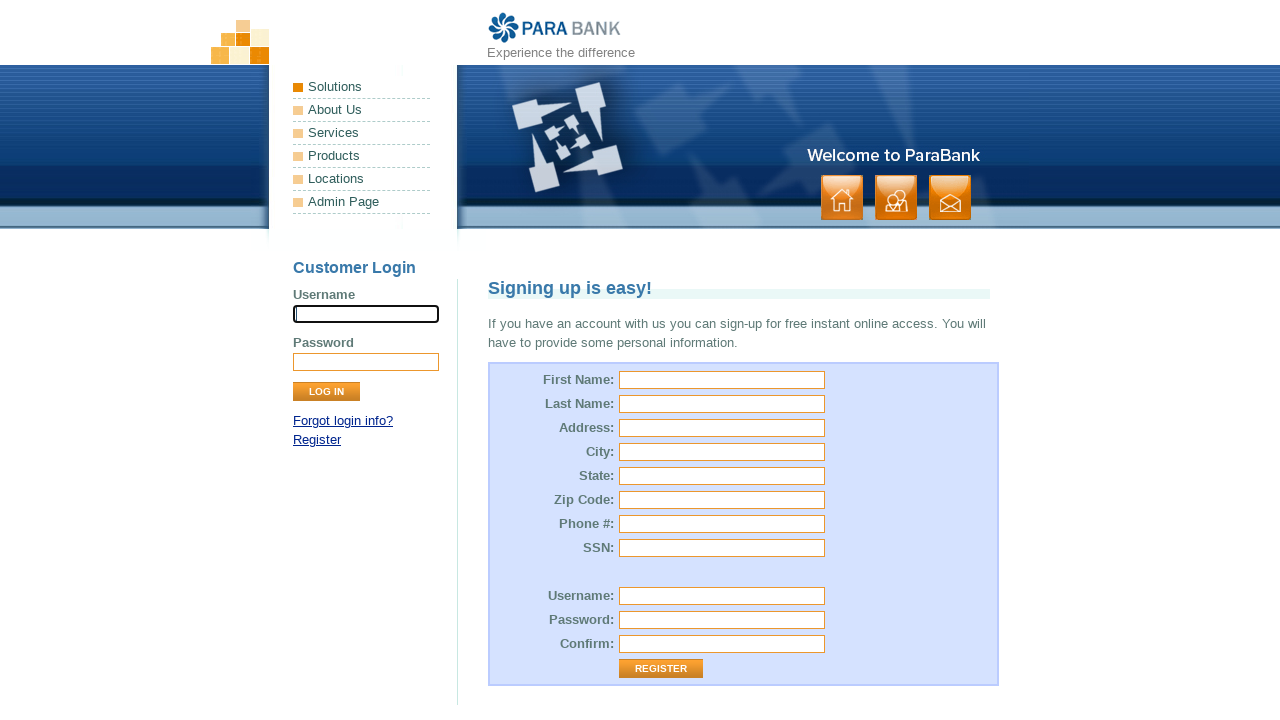

Signup page header loaded and is visible
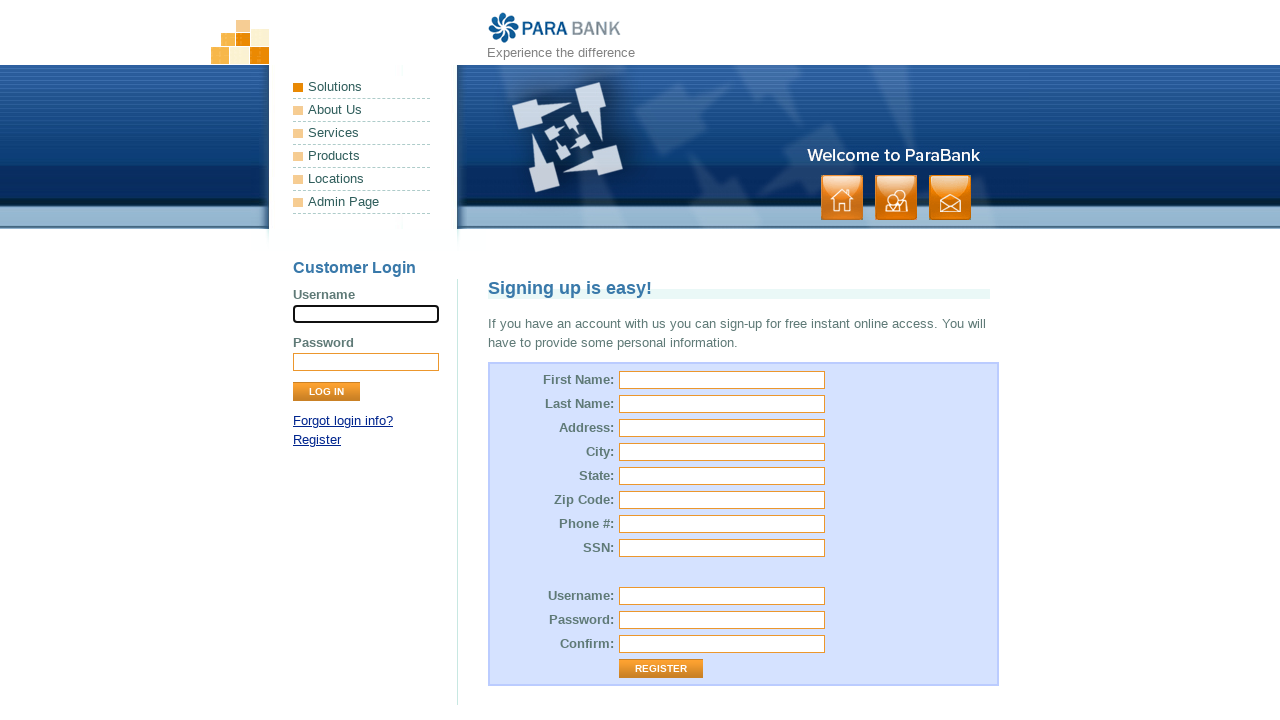

Verified signup page header text is 'Signing up is easy!'
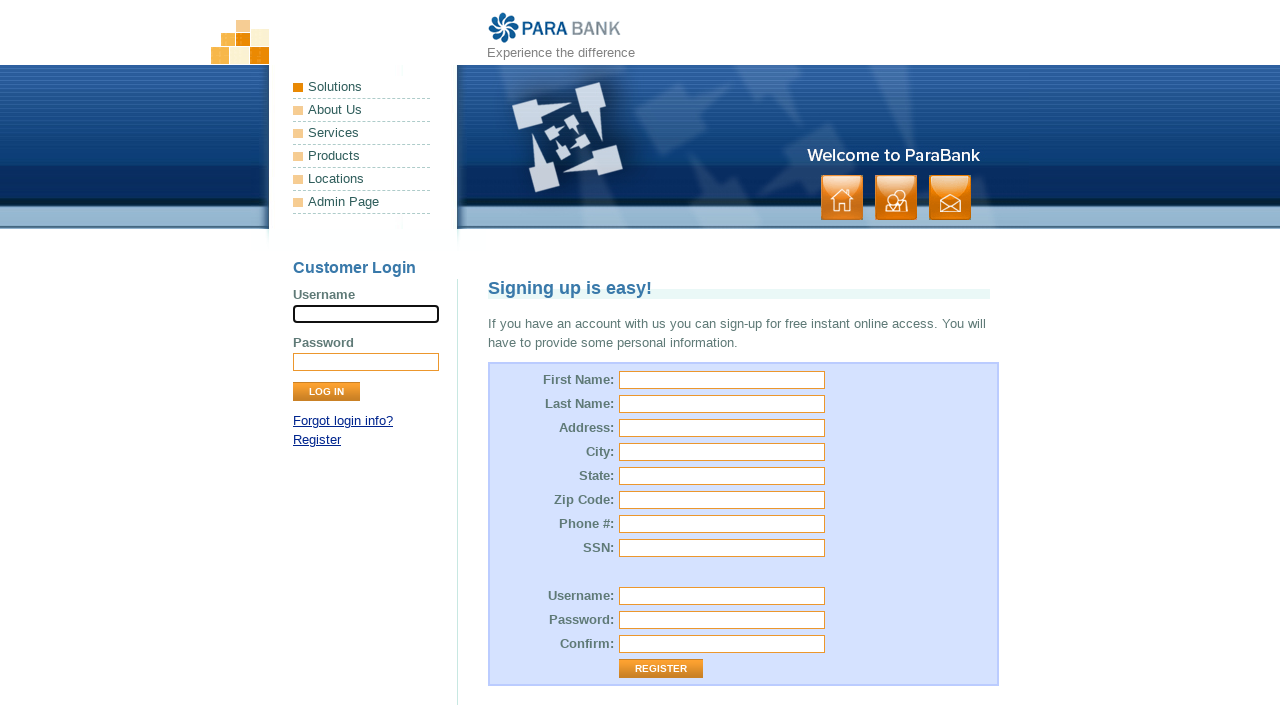

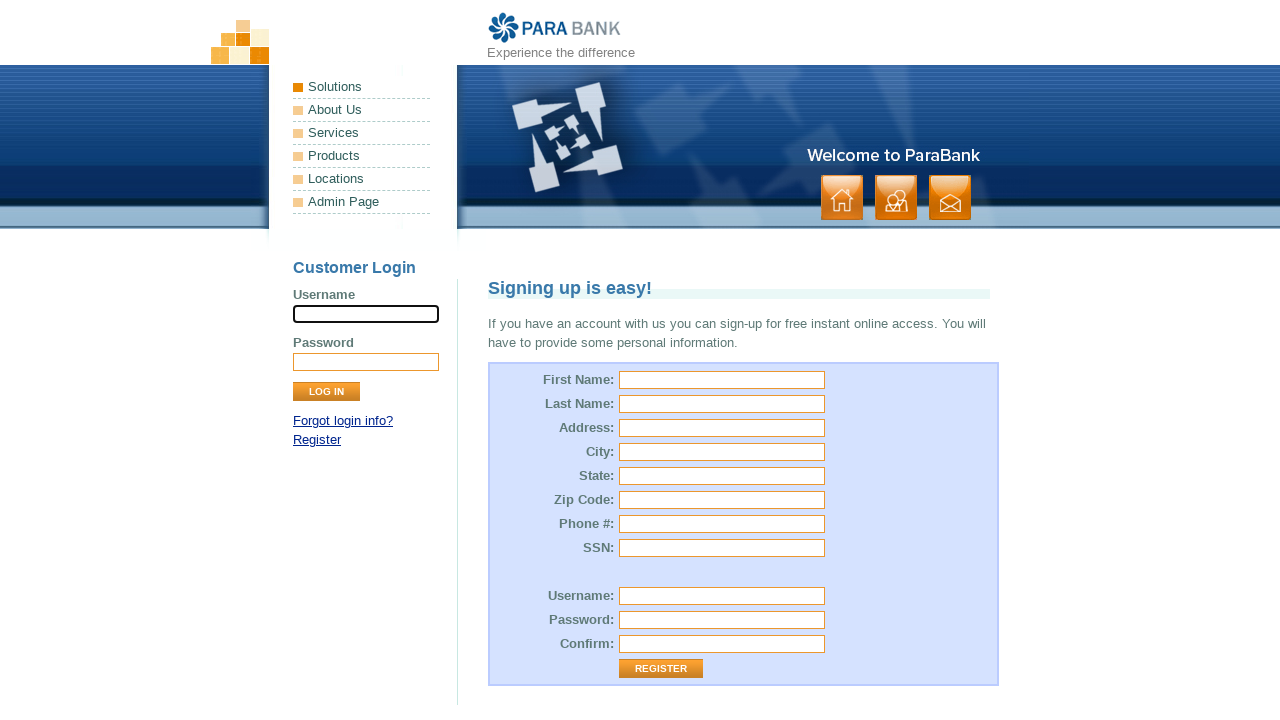